Demonstrates send keys action by searching in Selenium Python API documentation using keyboard input

Starting URL: https://www.selenium.dev/selenium/docs/api/py/genindex.html

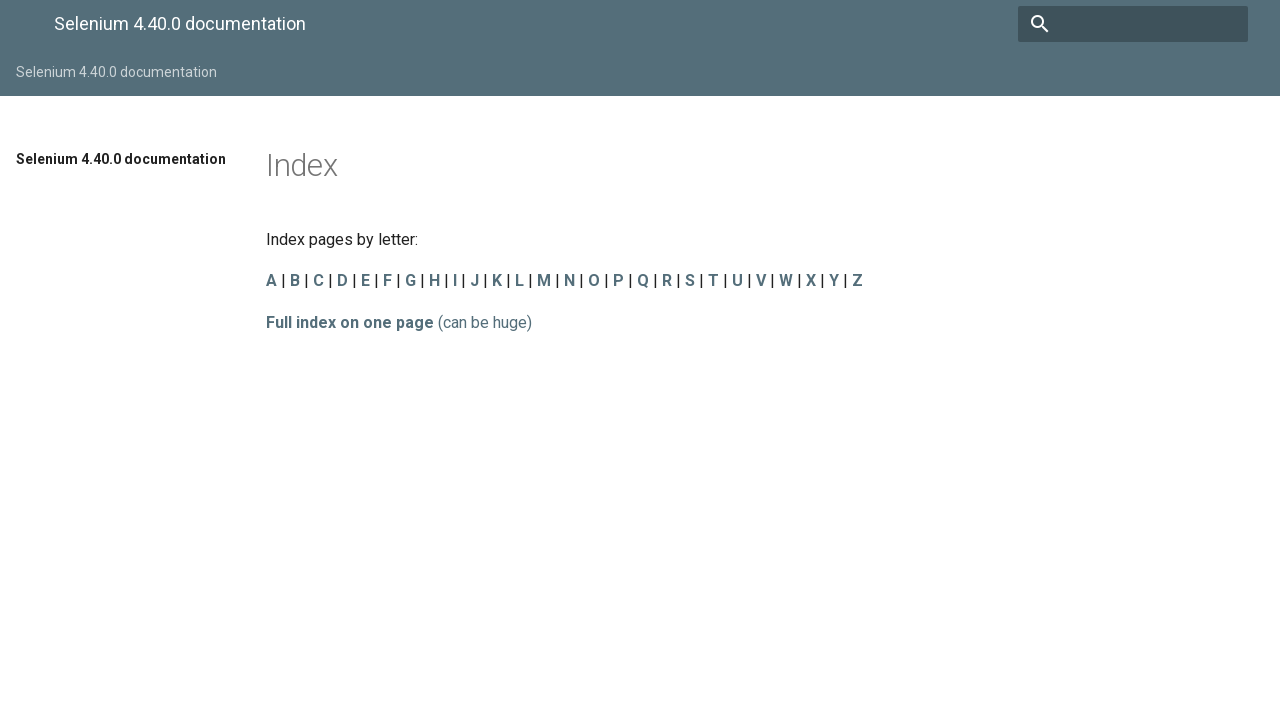

Located search input field by name attribute 'q'
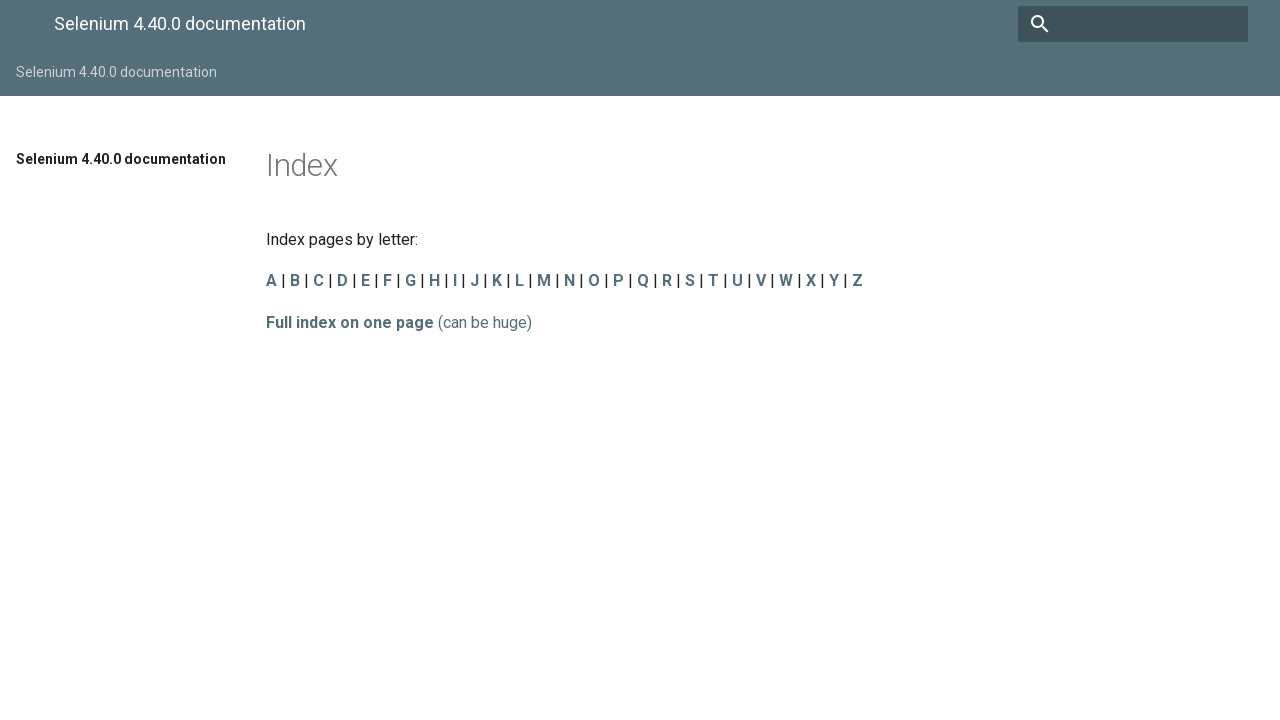

Clicked on search input field at (1133, 24) on input[name='q']
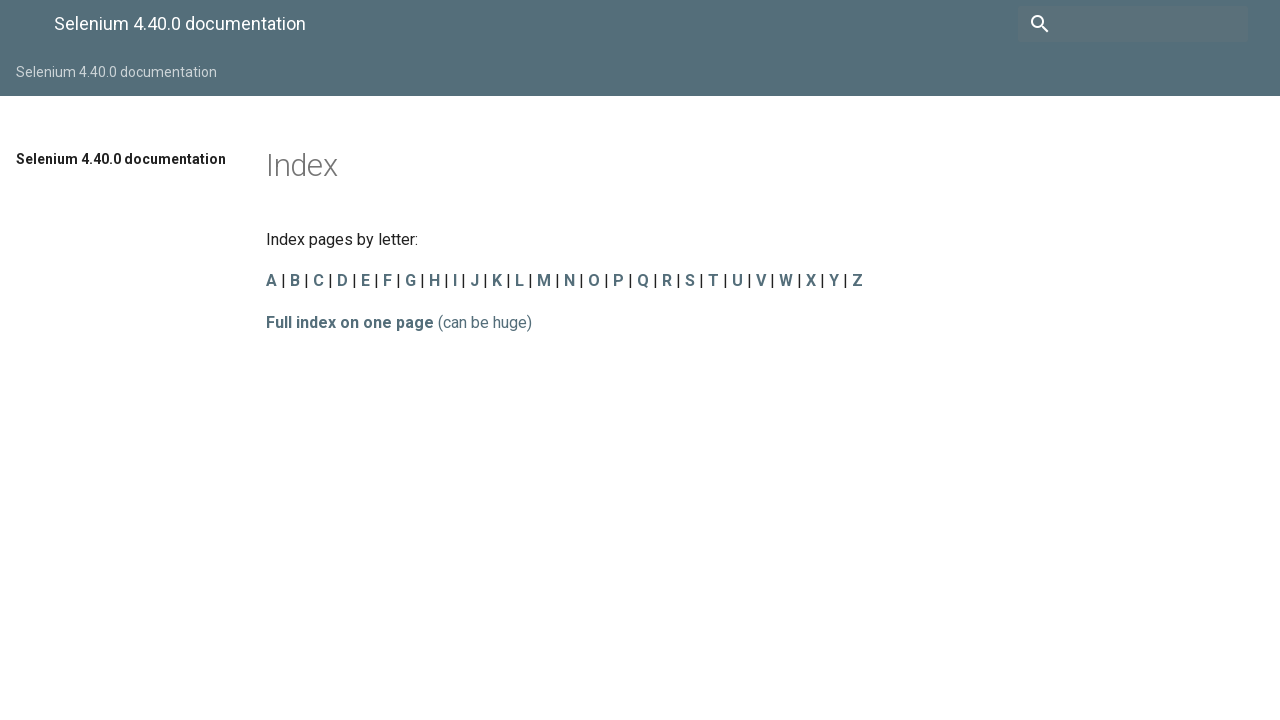

Typed 'send_keys' in search field on input[name='q']
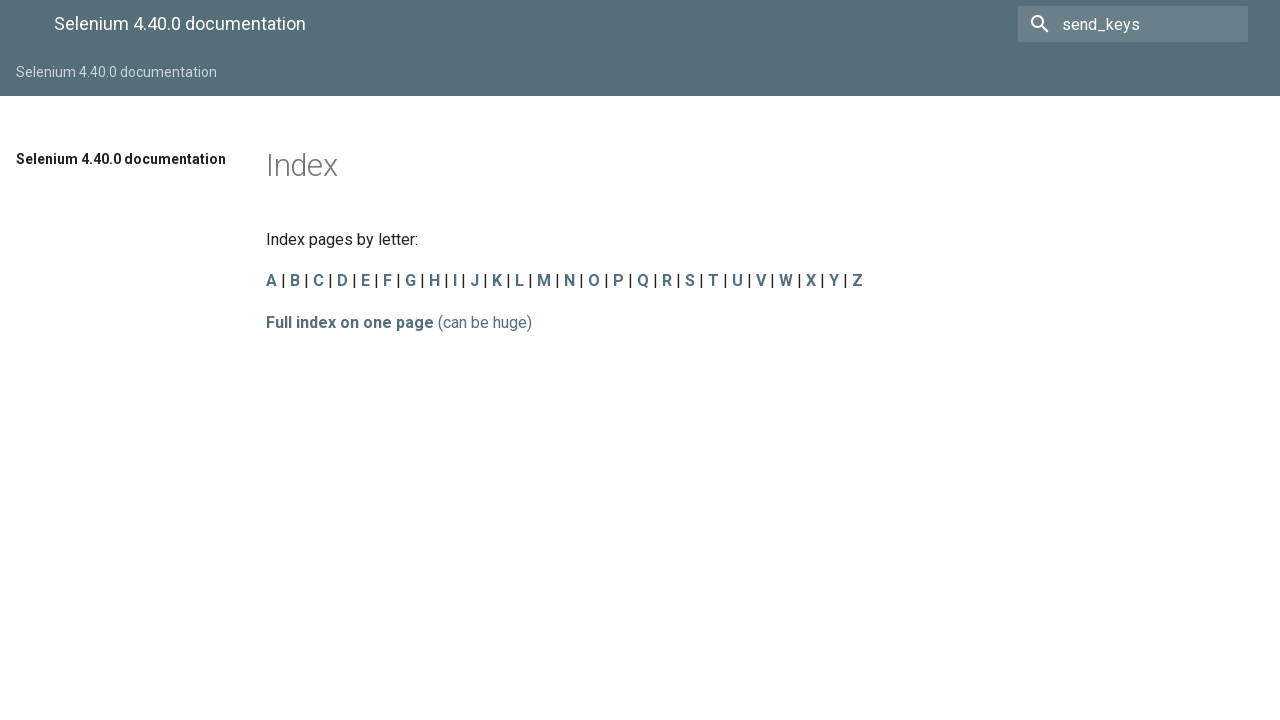

Pressed Enter key to search for send_keys in Selenium Python API documentation
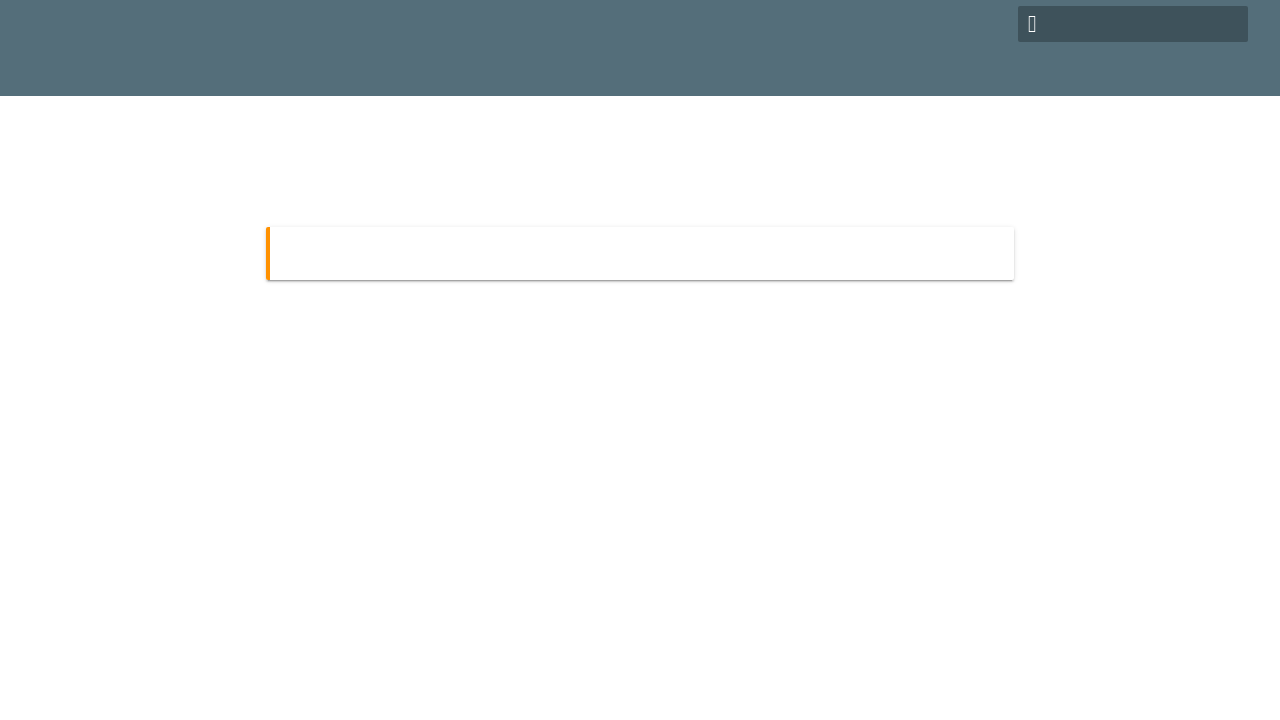

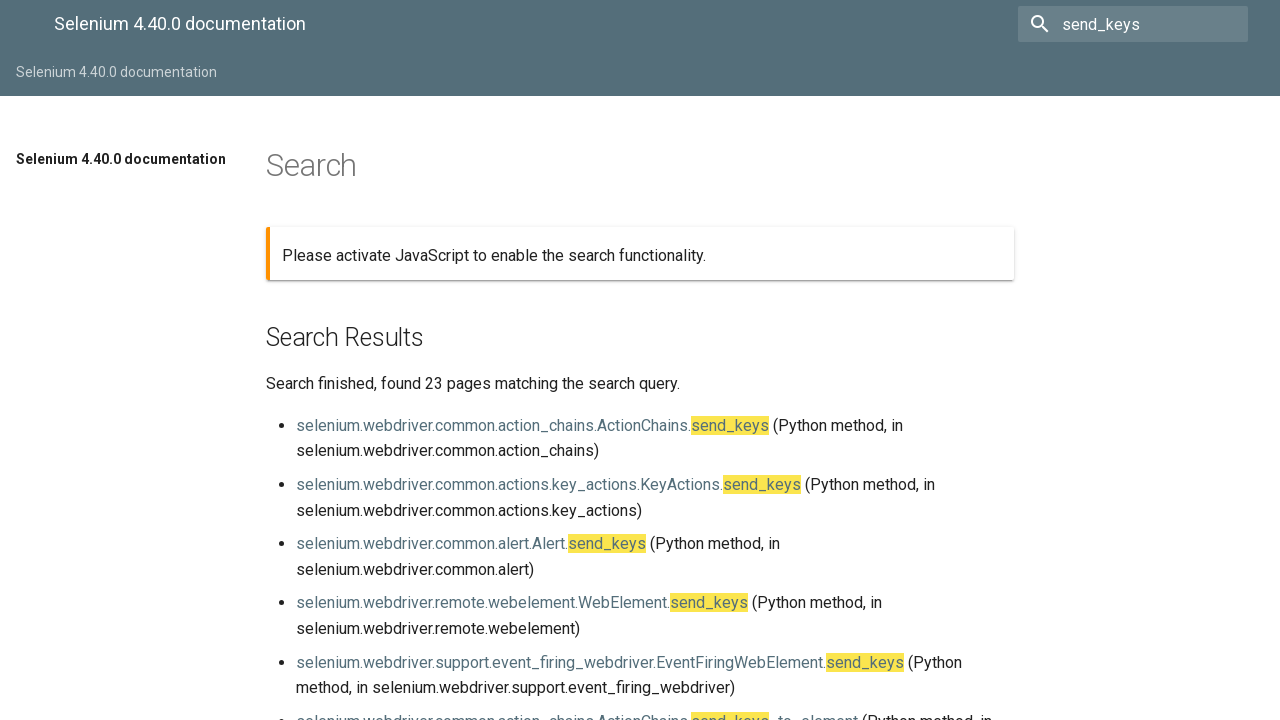